Validates that the username field has the correct placeholder text "Username"

Starting URL: https://opensource-demo.orangehrmlive.com/web/index.php/auth/login

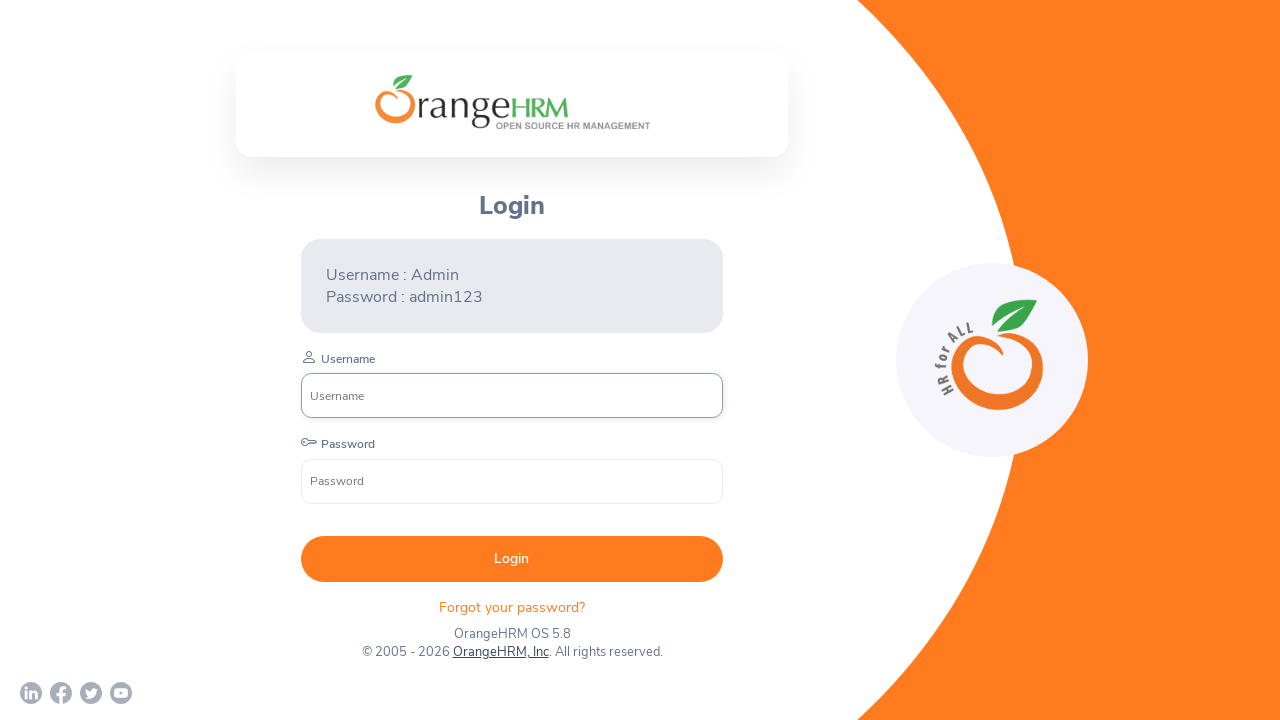

Located username input field with placeholder attribute
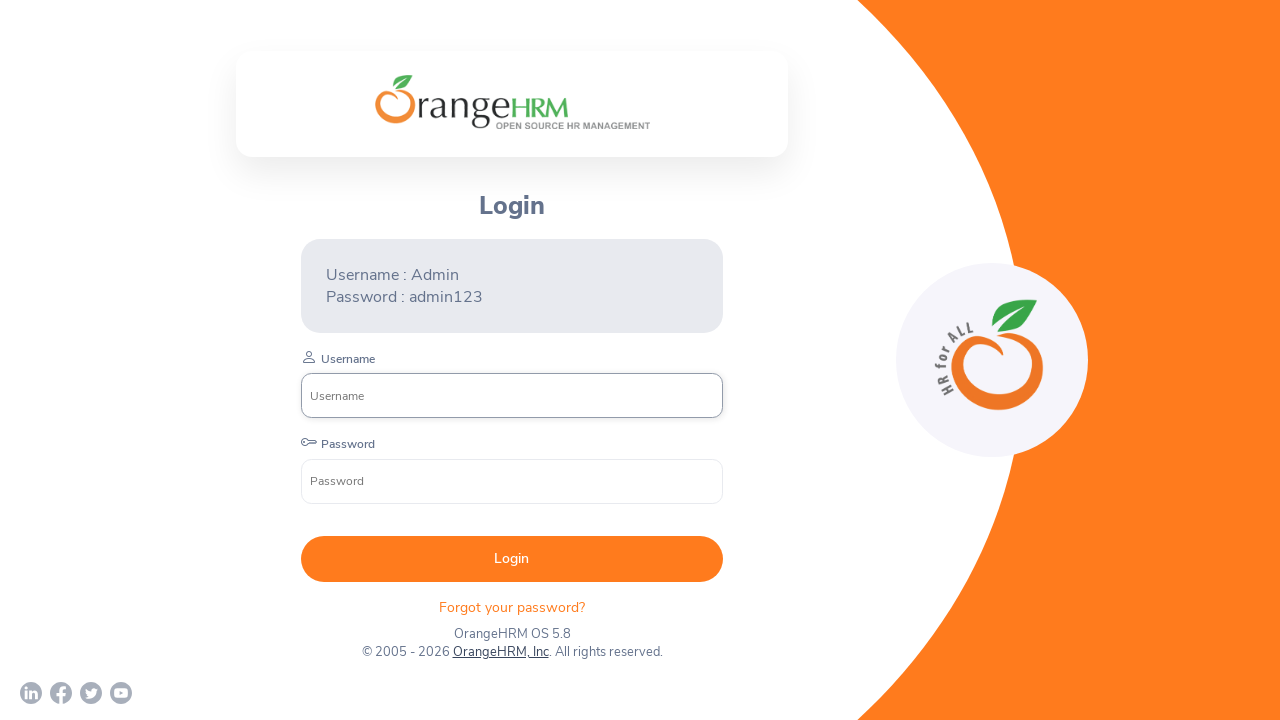

Verified username field has correct placeholder text 'Username'
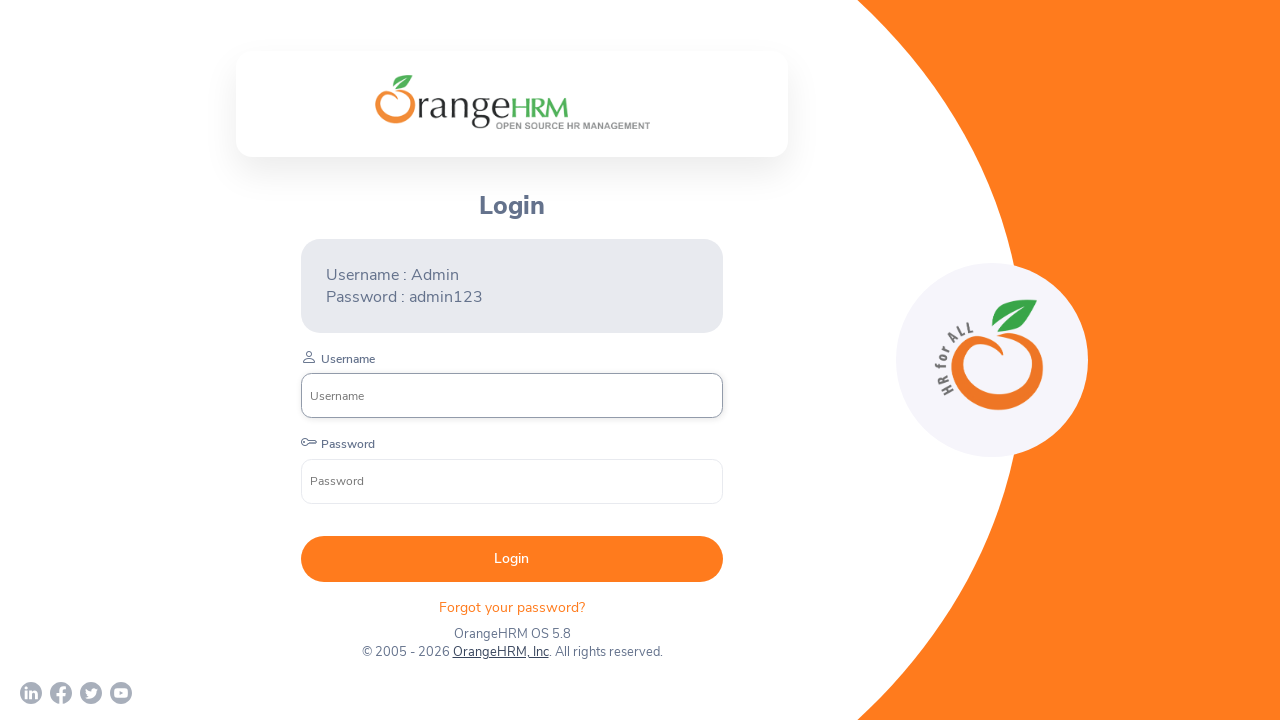

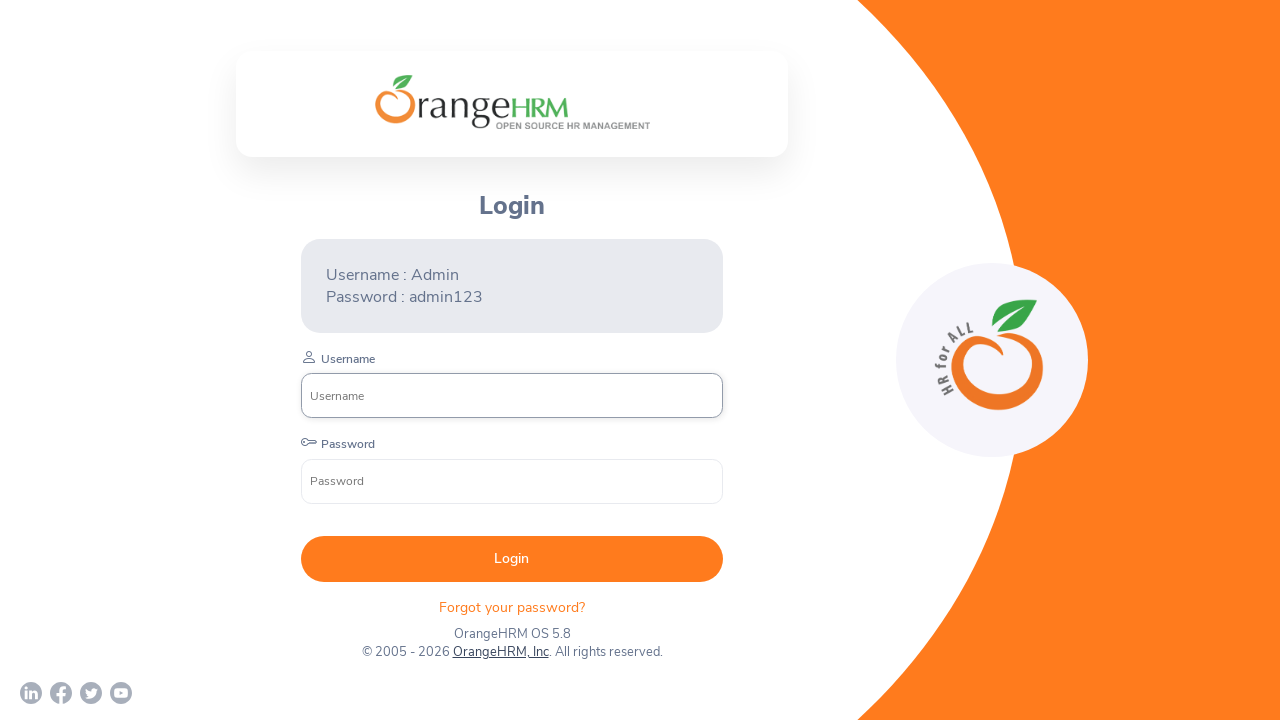